Navigates to W3Schools CSS table tutorial page and locates a table cell element using CSS selector

Starting URL: https://www.w3schools.com/css/css_table.asp

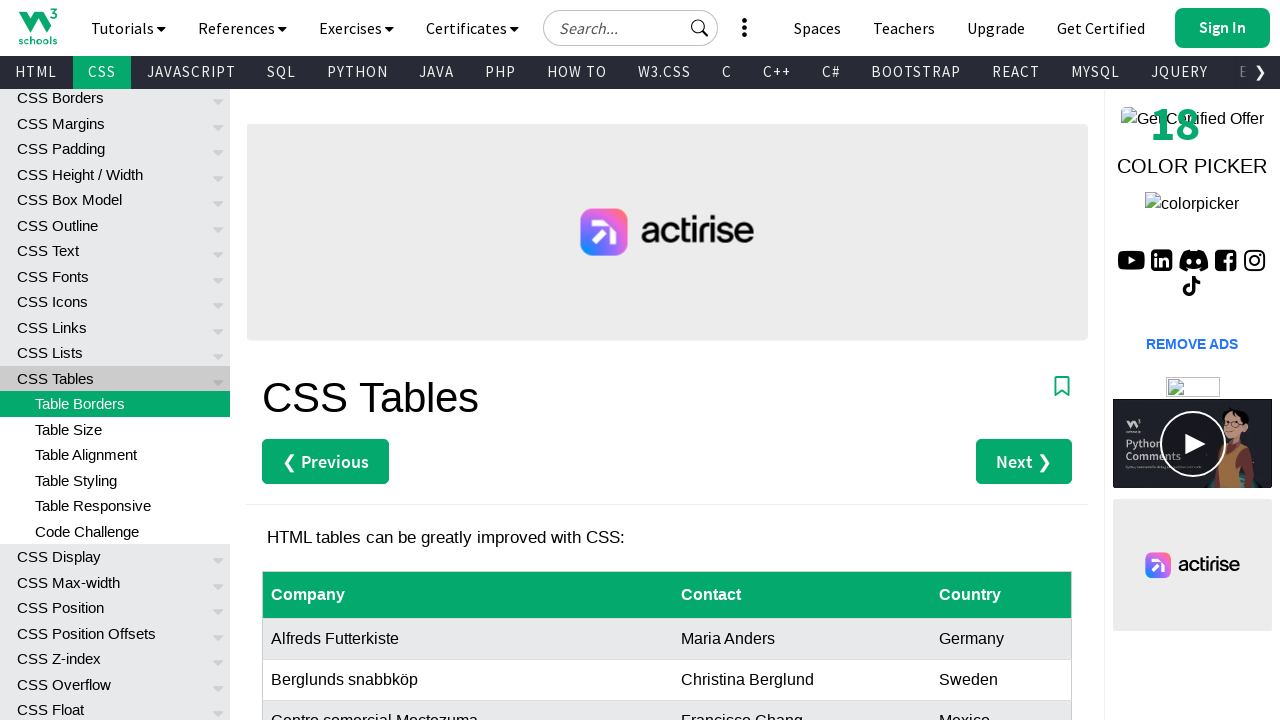

Navigated to W3Schools CSS table tutorial page
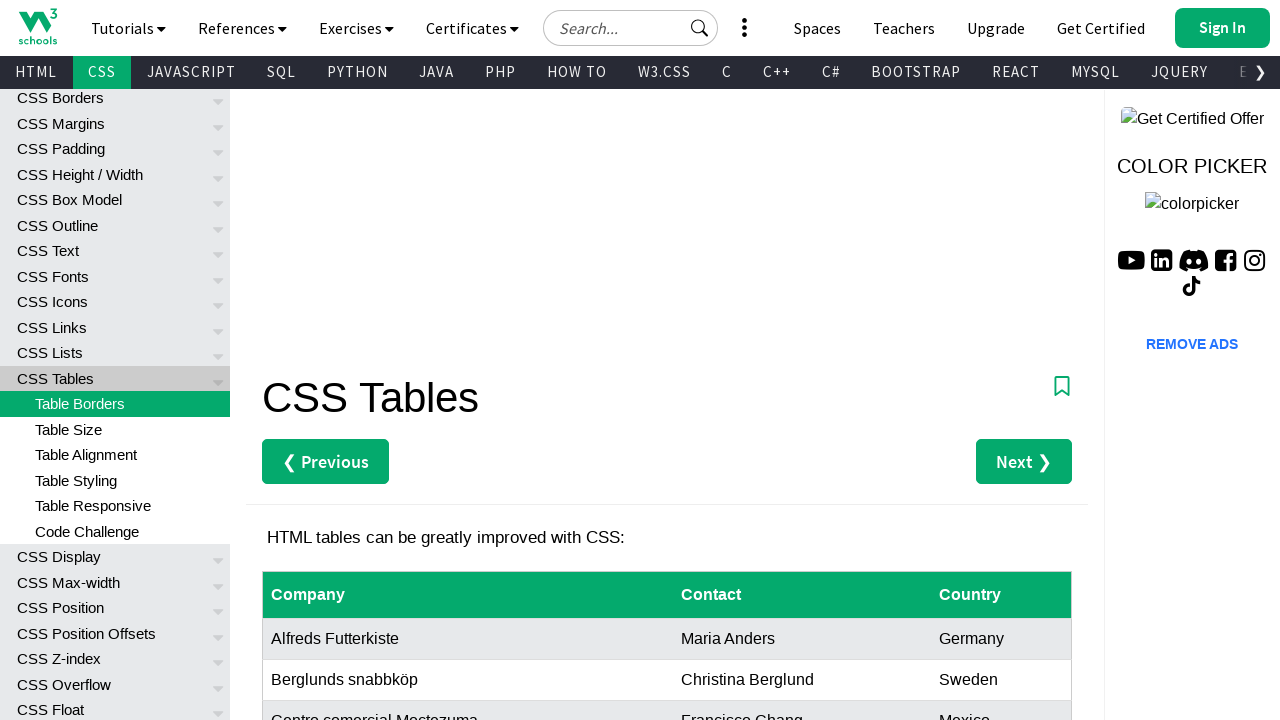

Located the last cell in the customers table using CSS selector
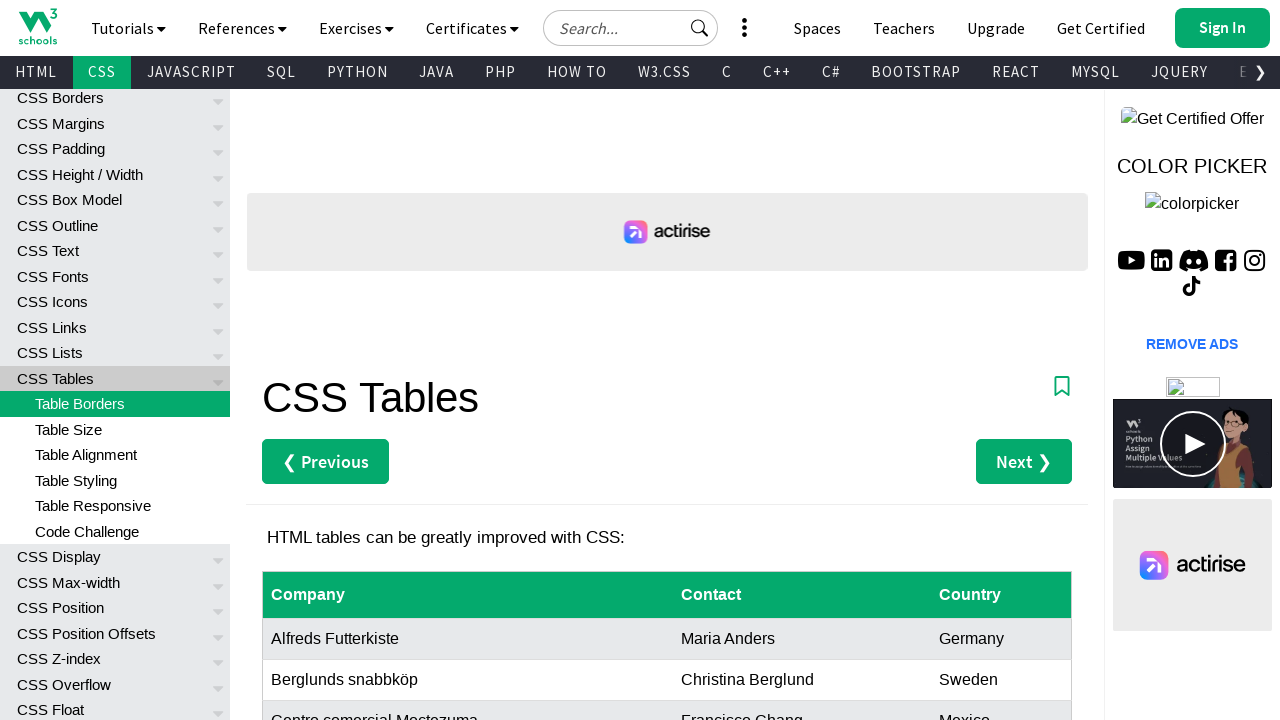

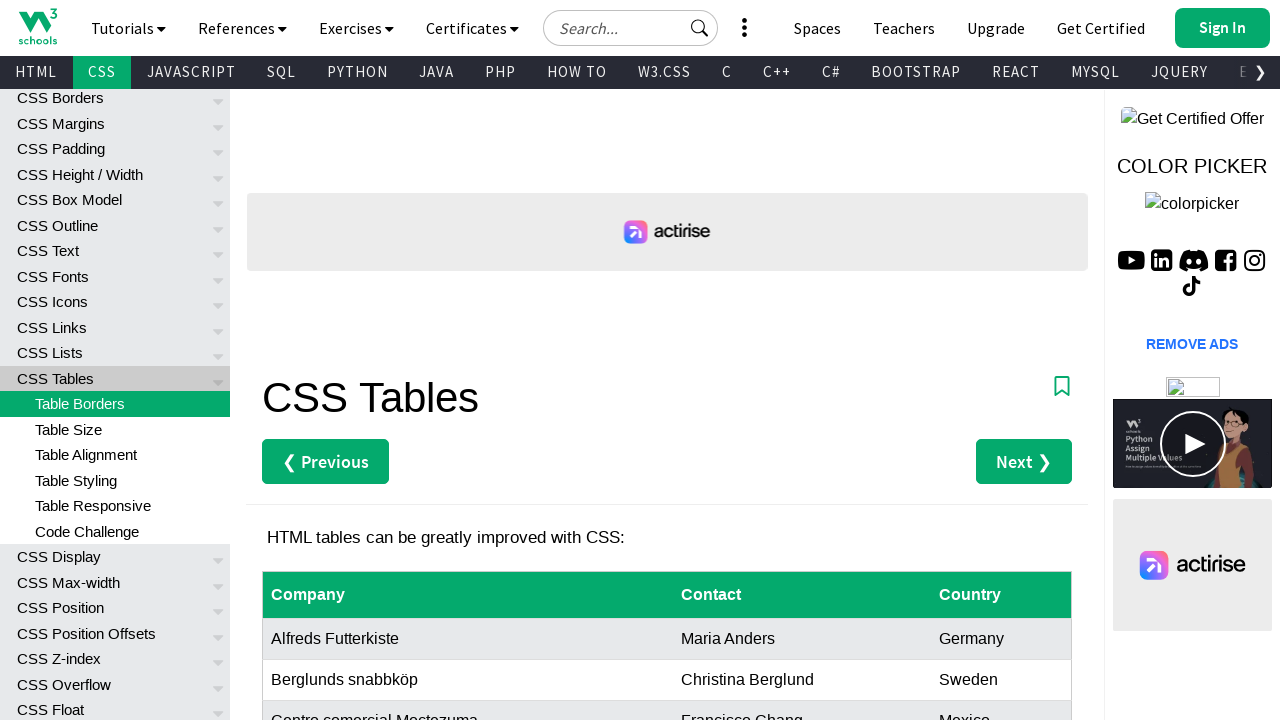